Navigates to the Emirates airline website and maximizes the browser window

Starting URL: https://www.emirates.com/us/english/

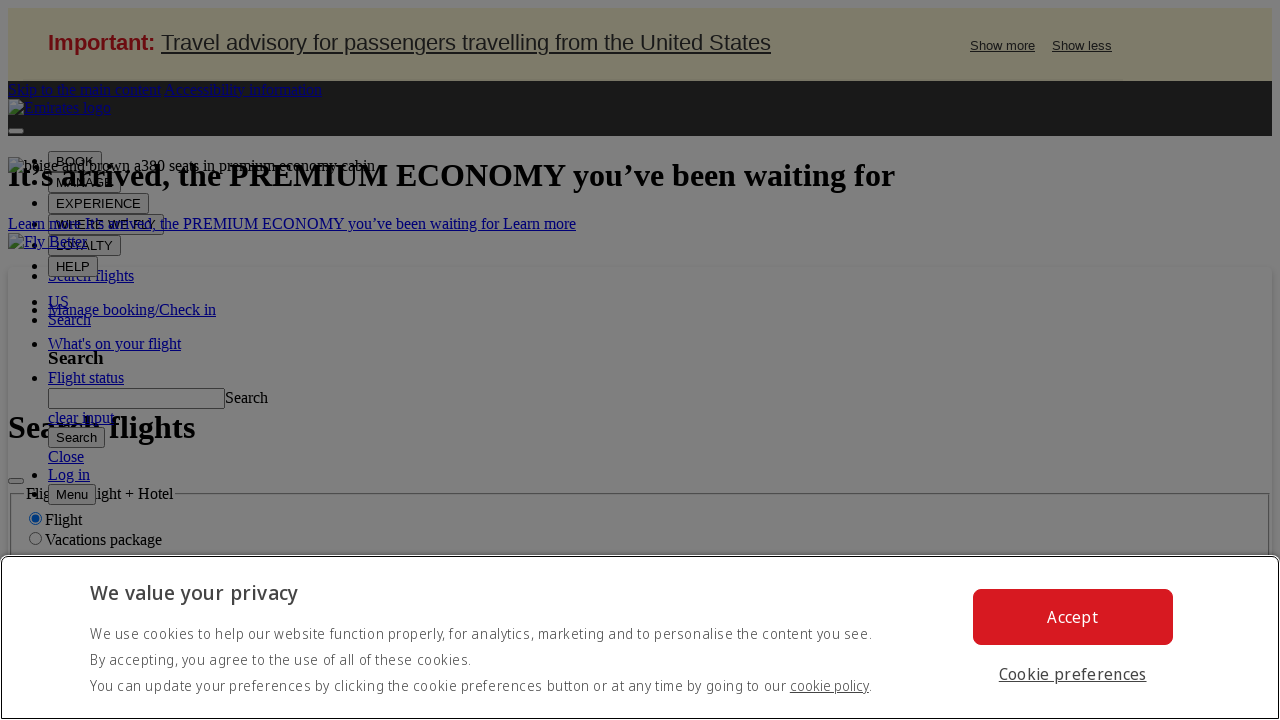

Navigated to Emirates airline website
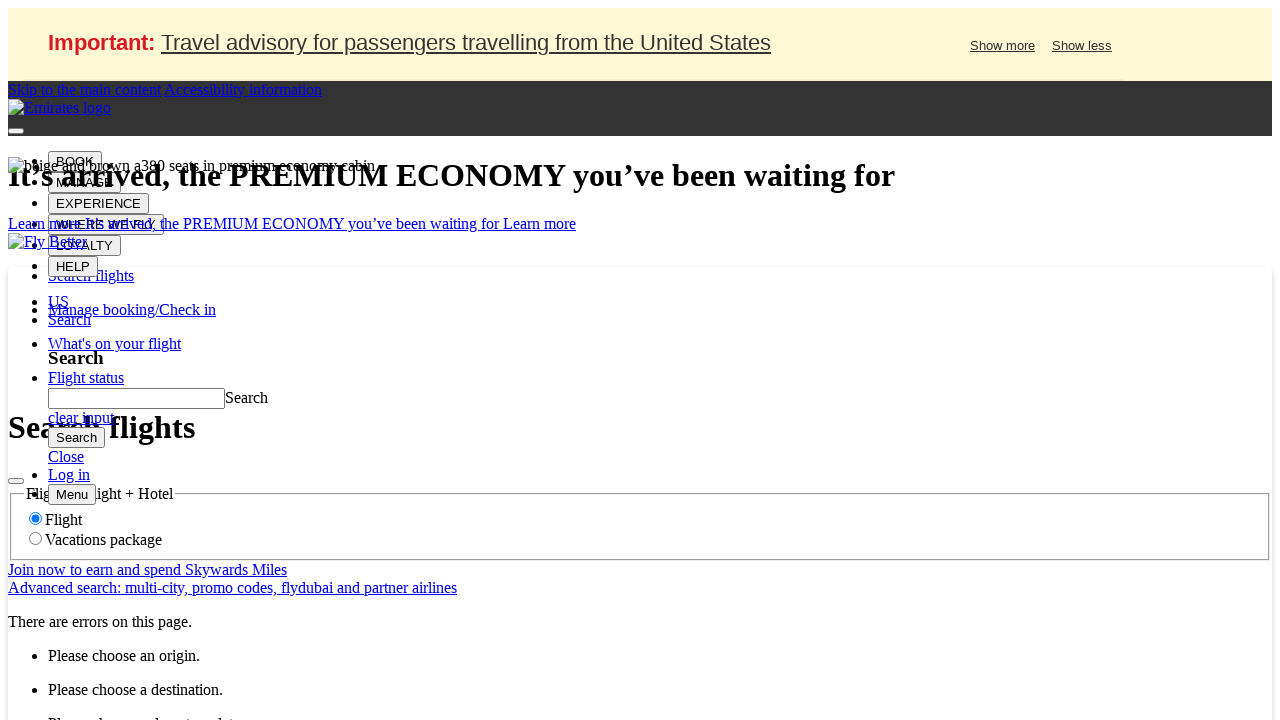

Maximized browser window to 1920x1080
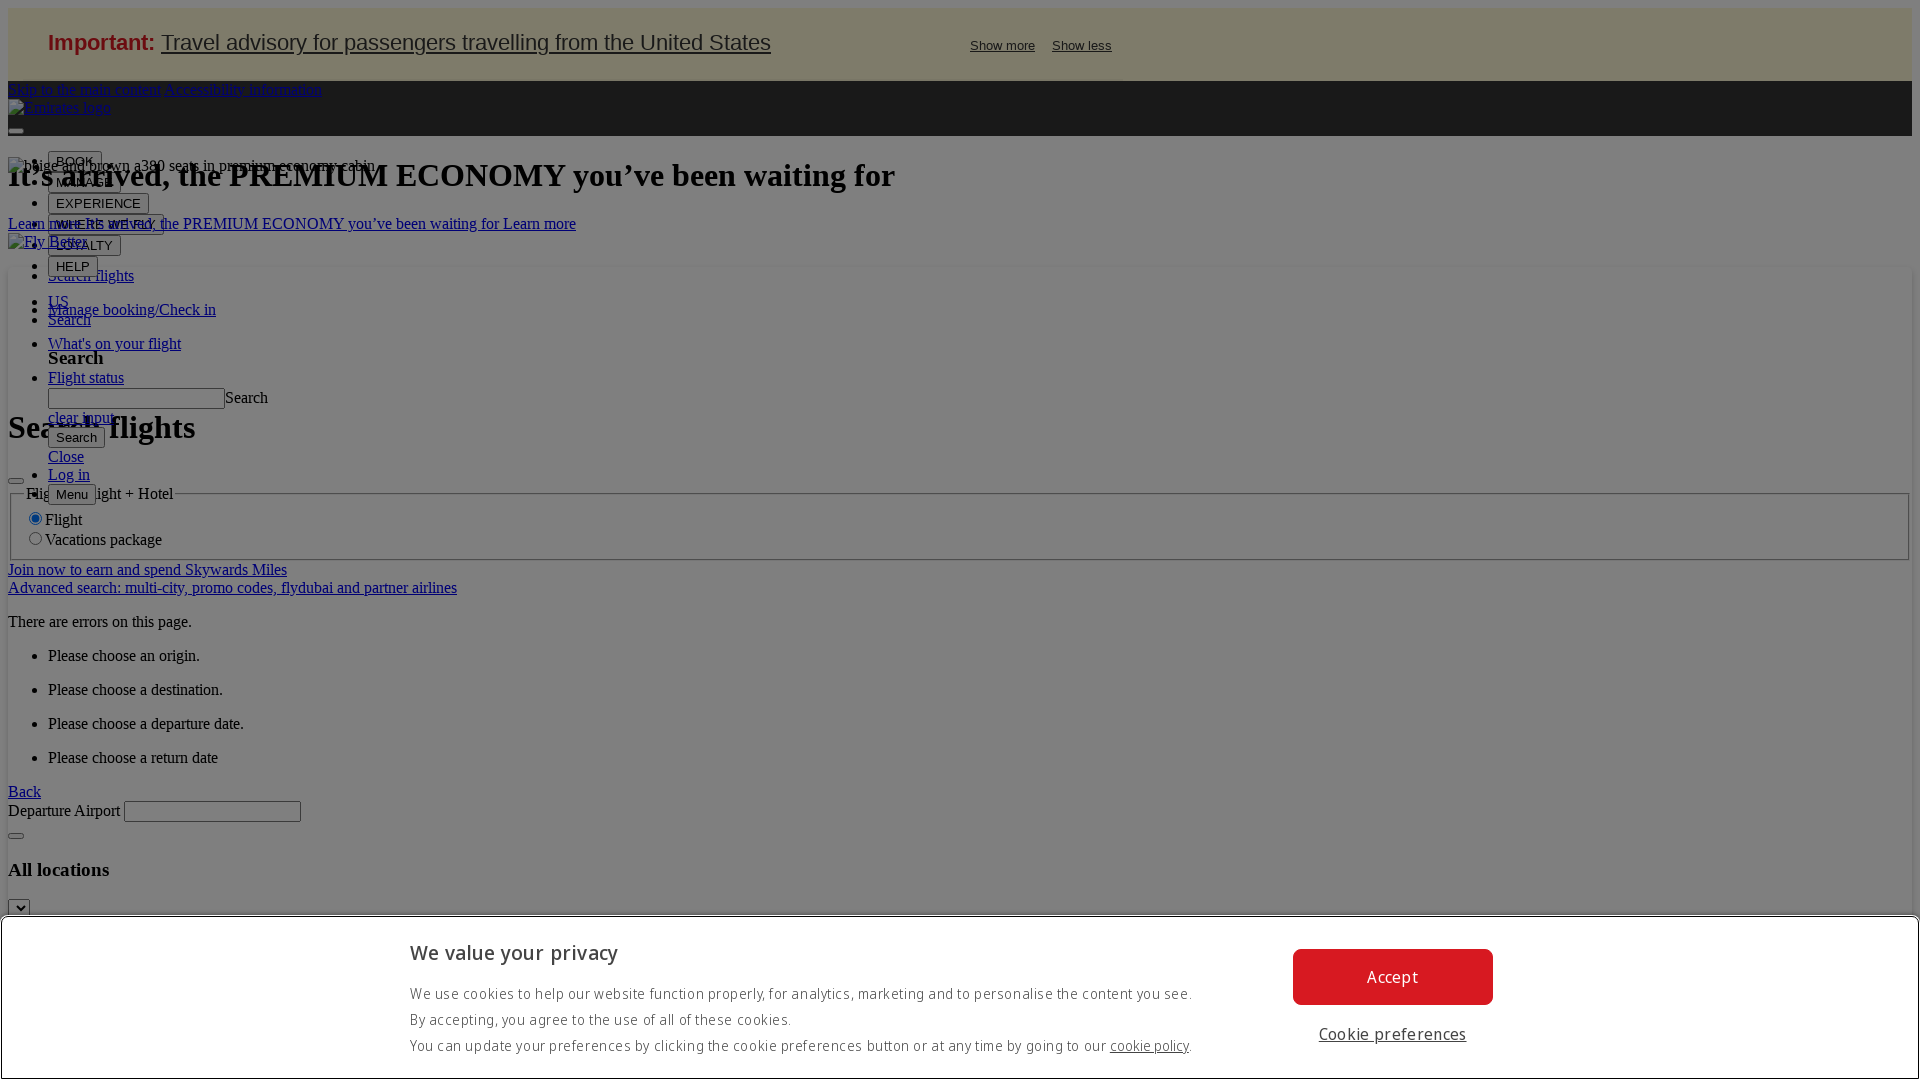

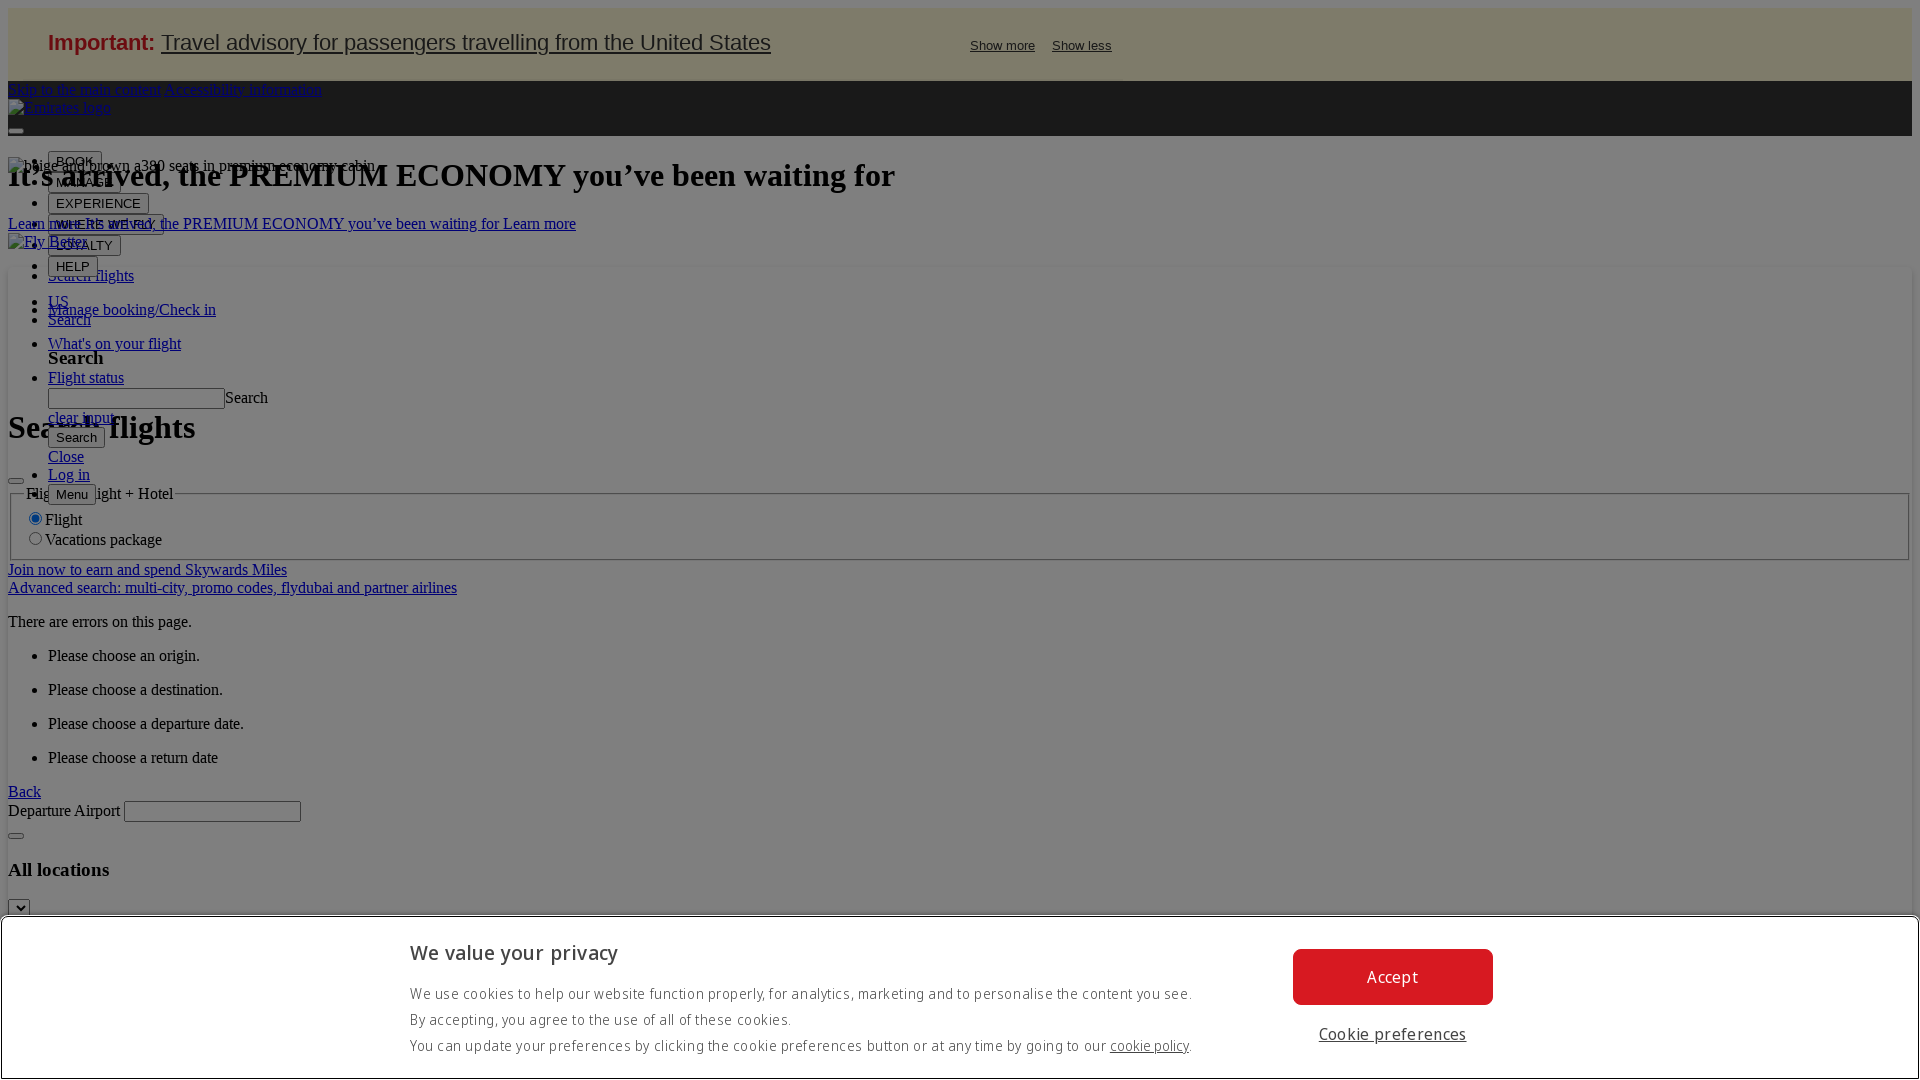